Tests a login form with incorrect credentials, then retrieves a password through the forgot password flow and successfully logs in with the correct credentials

Starting URL: https://rahulshettyacademy.com/locatorspractice/

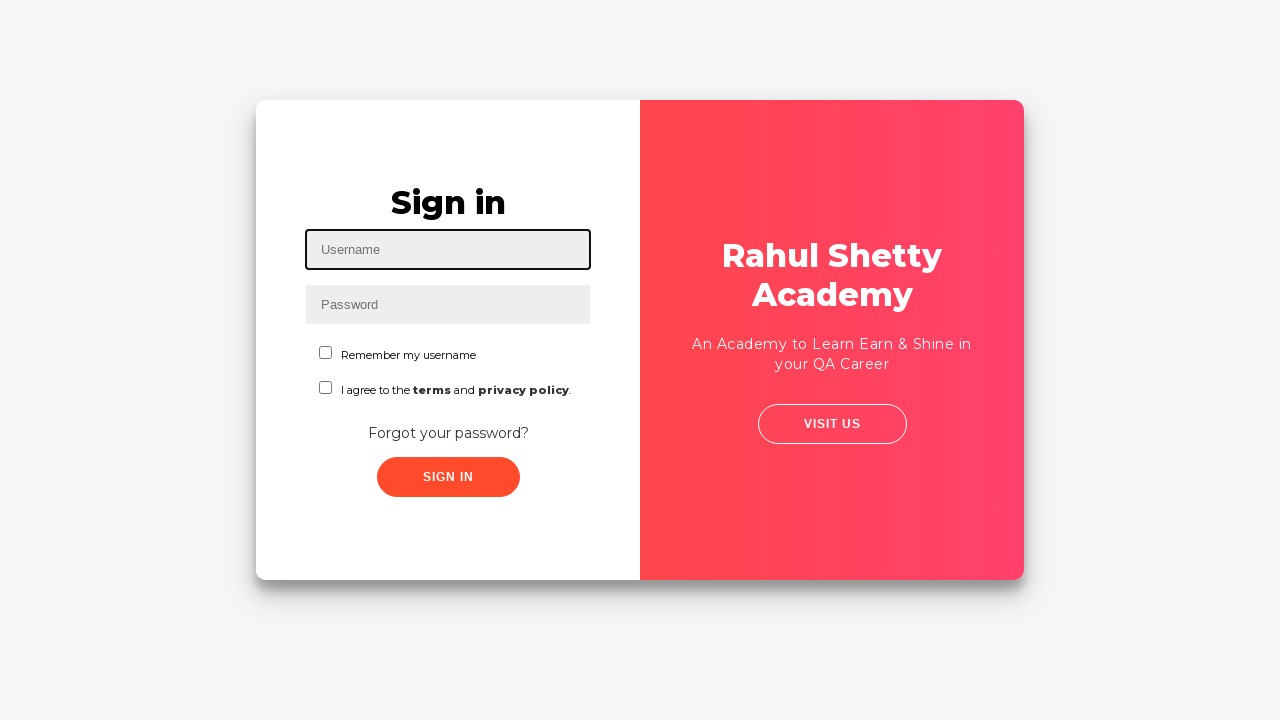

Set username field to incorrect email 'xyz@gmail.com' using JavaScript
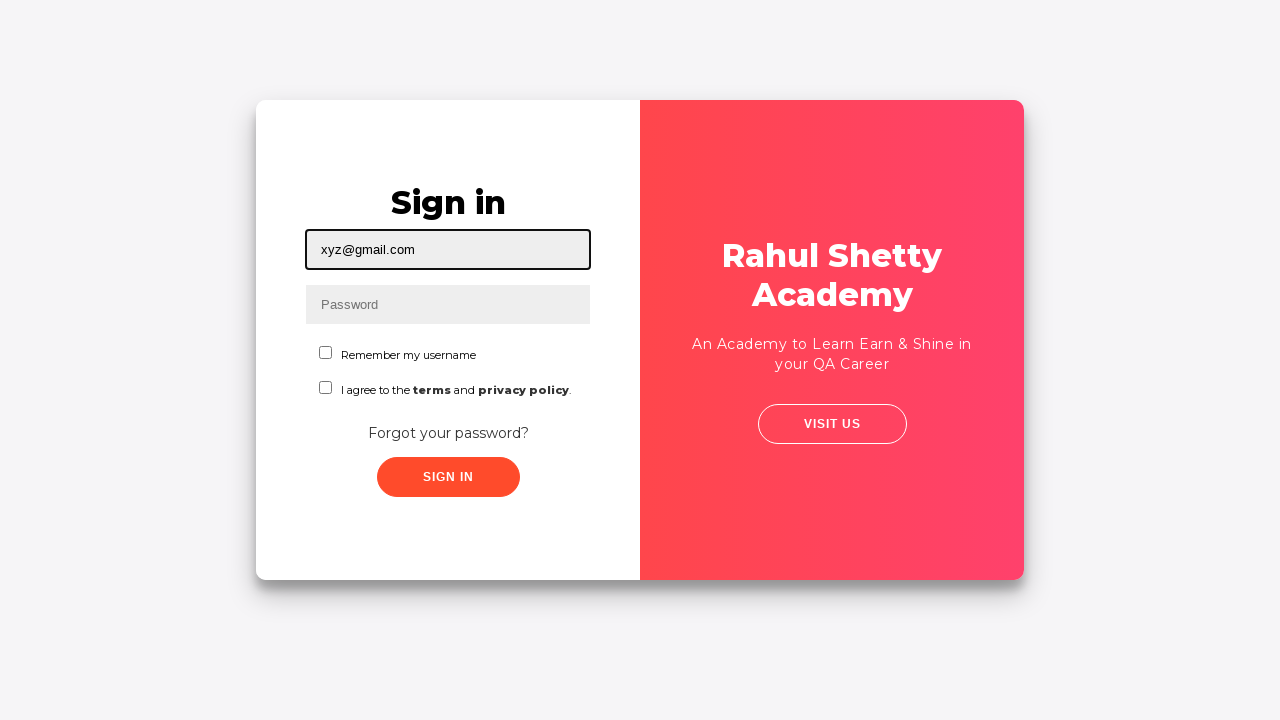

Filled password field with 'Hello123' on //input[@name='inputPassword']
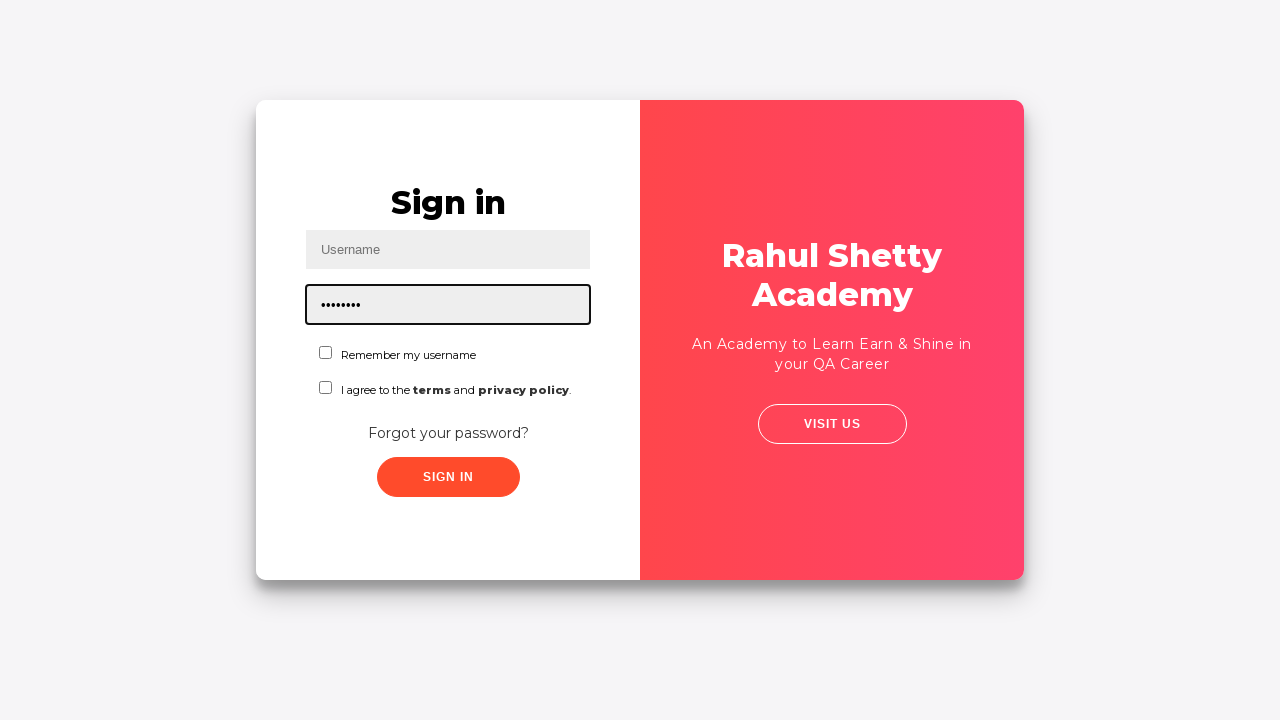

Clicked sign in button with incorrect credentials at (448, 477) on .signInBtn
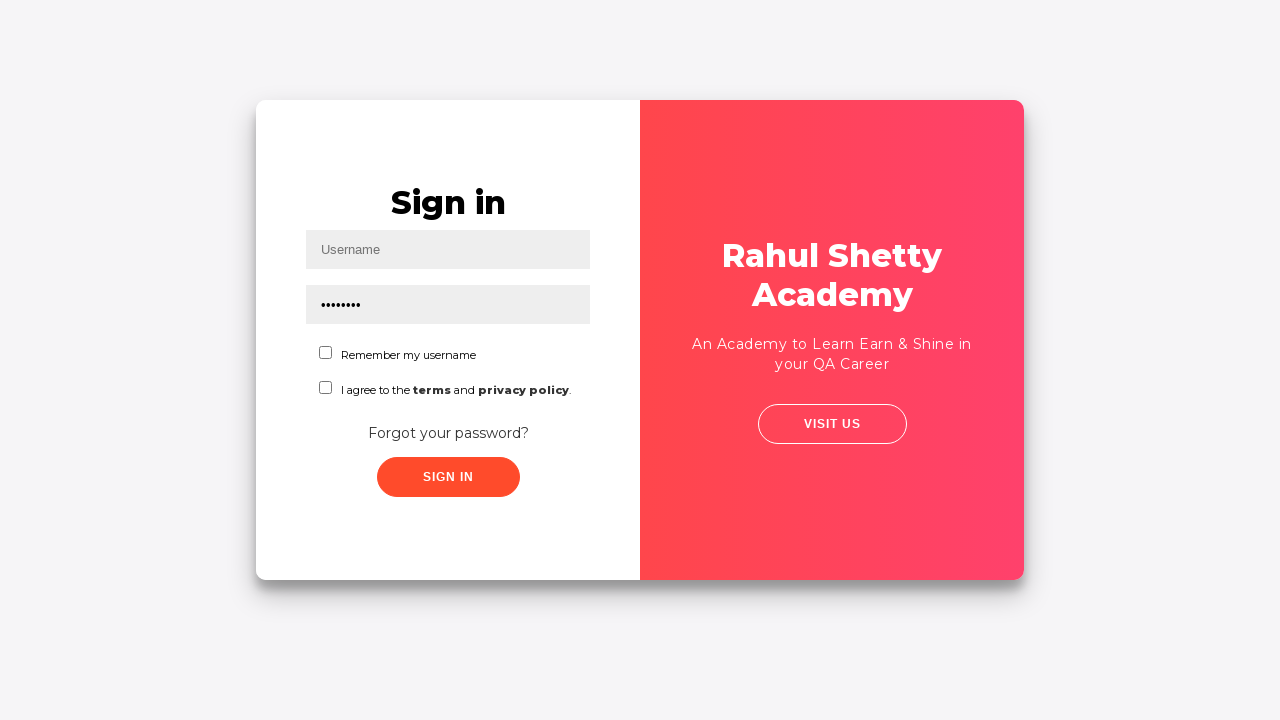

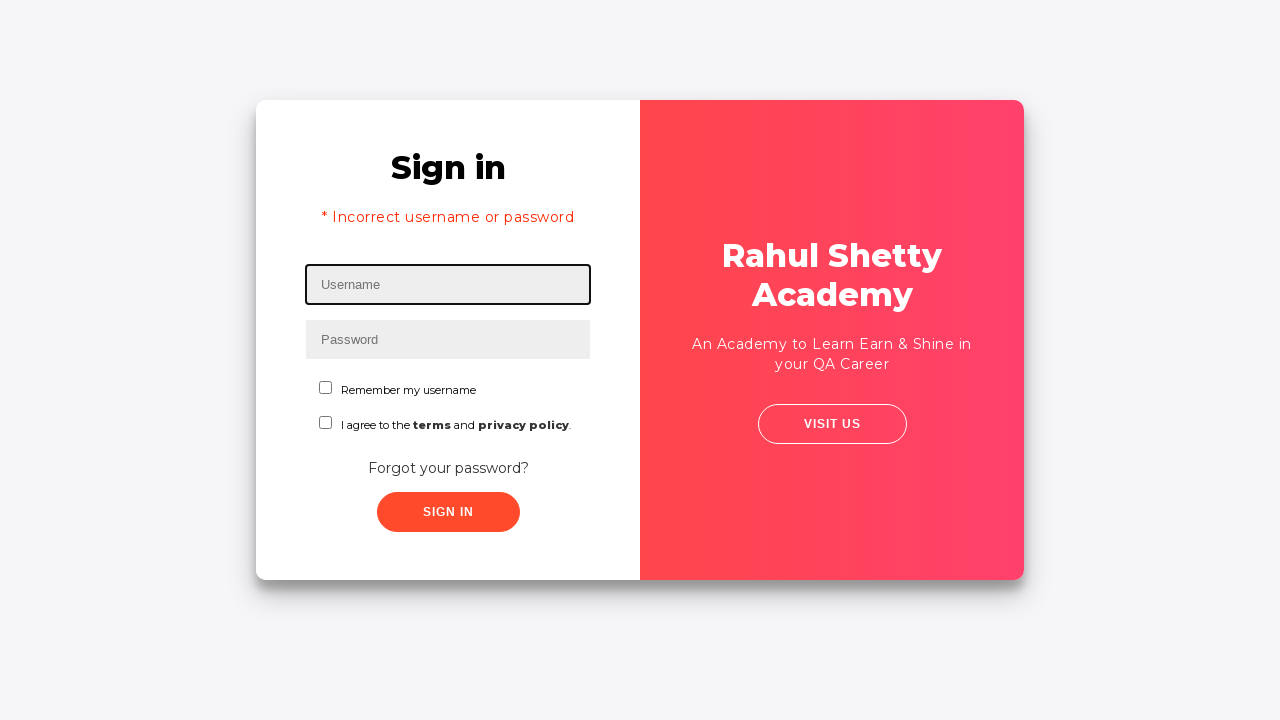